Tests JavaScript alert handling by entering a name, triggering a confirm dialog, and accepting it

Starting URL: https://rahulshettyacademy.com/AutomationPractice/

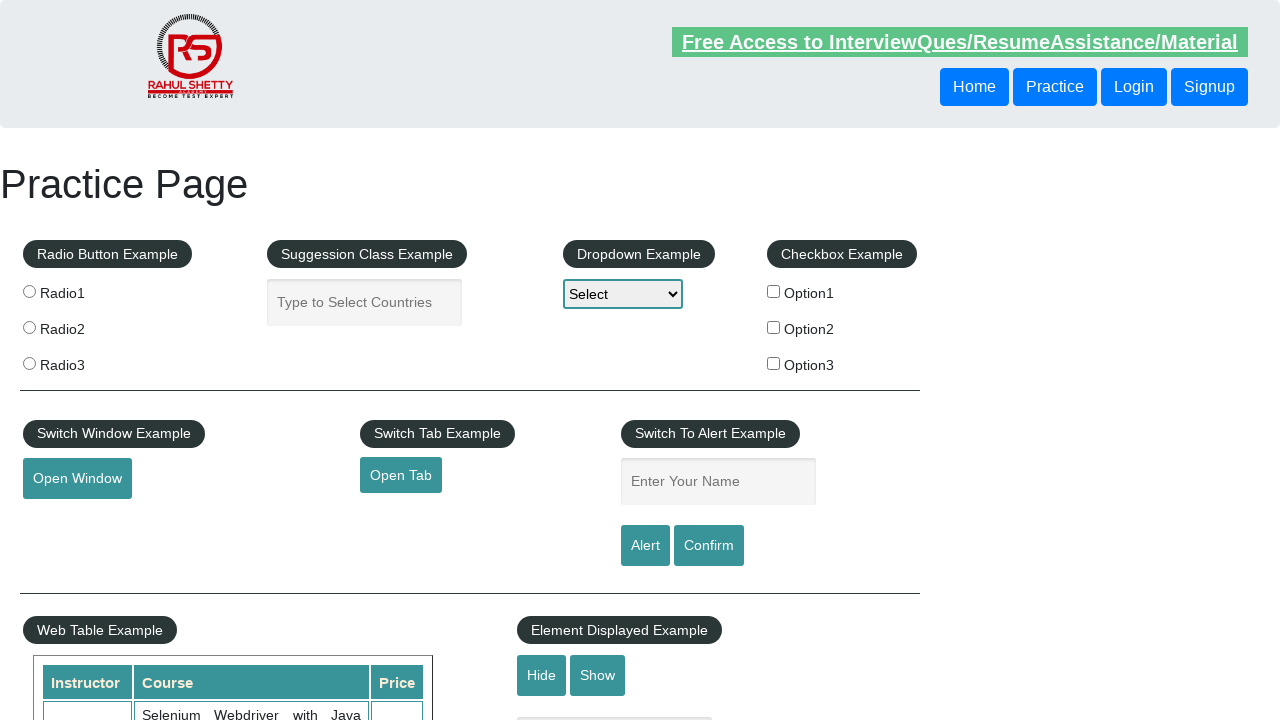

Set up dialog handler to accept alerts
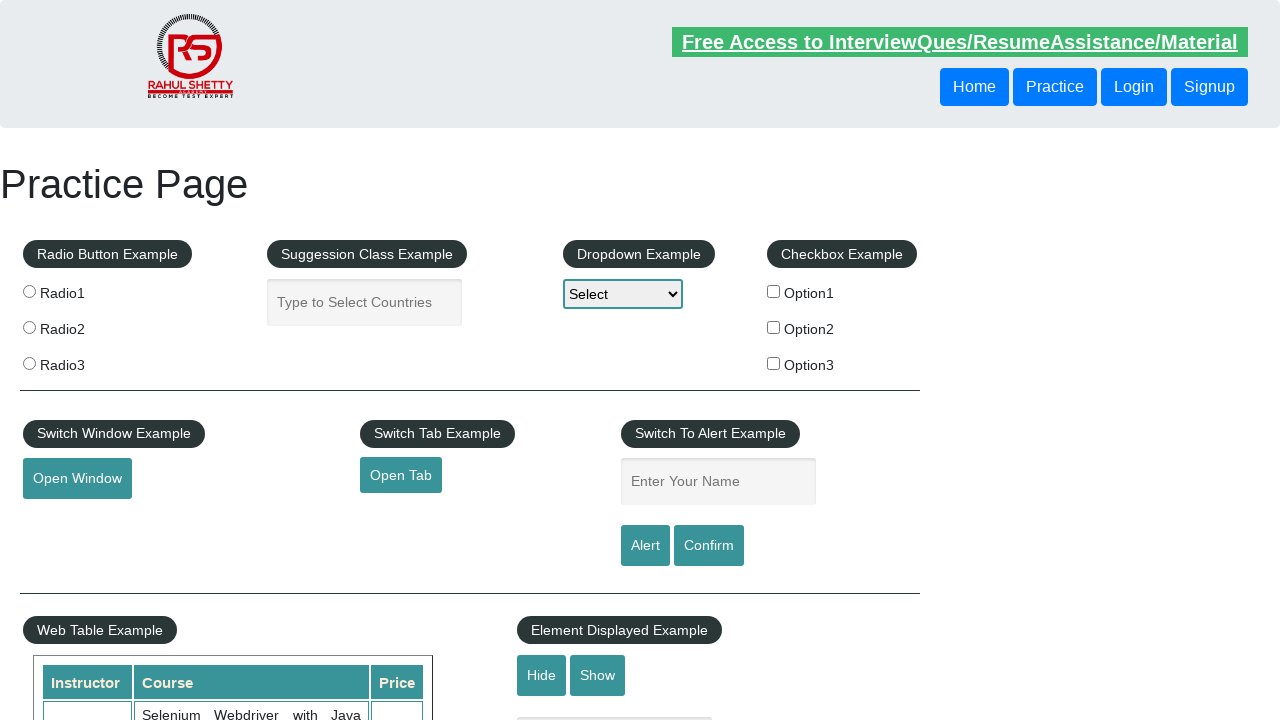

Filled name field with 'valeto' on #name
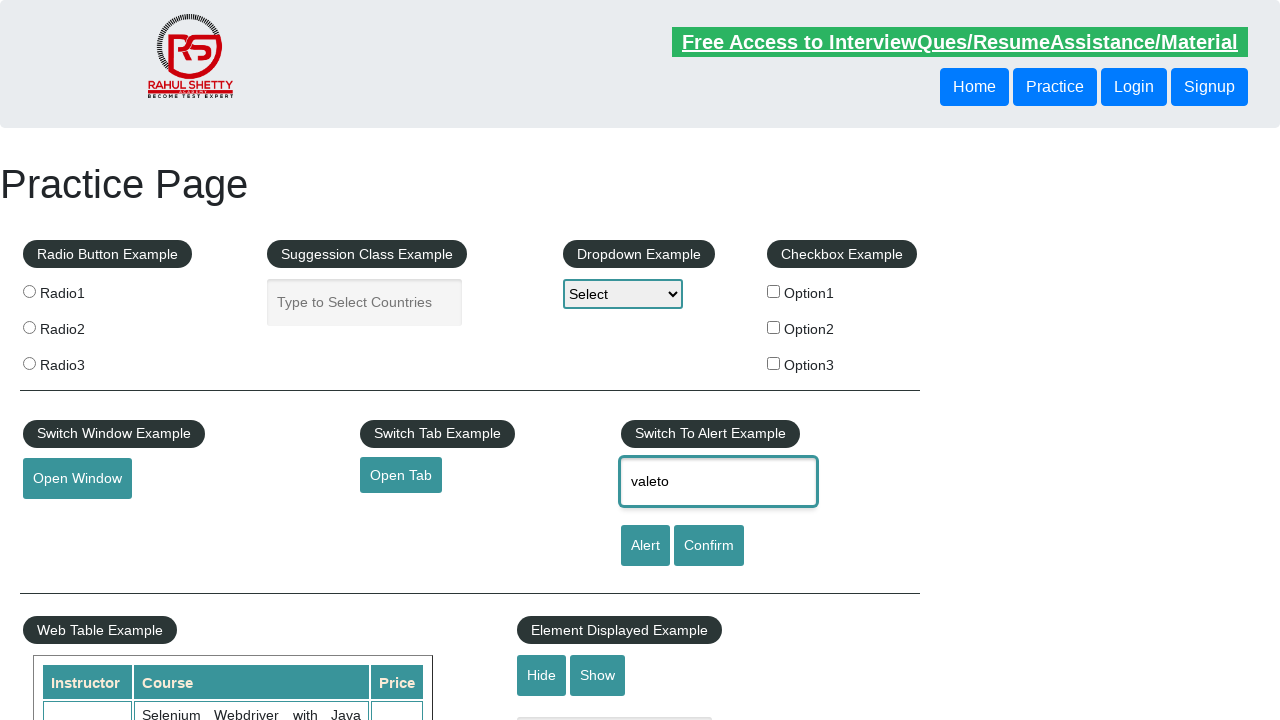

Clicked button to trigger confirm dialog at (709, 546) on input[onclick*='displayConfirm']
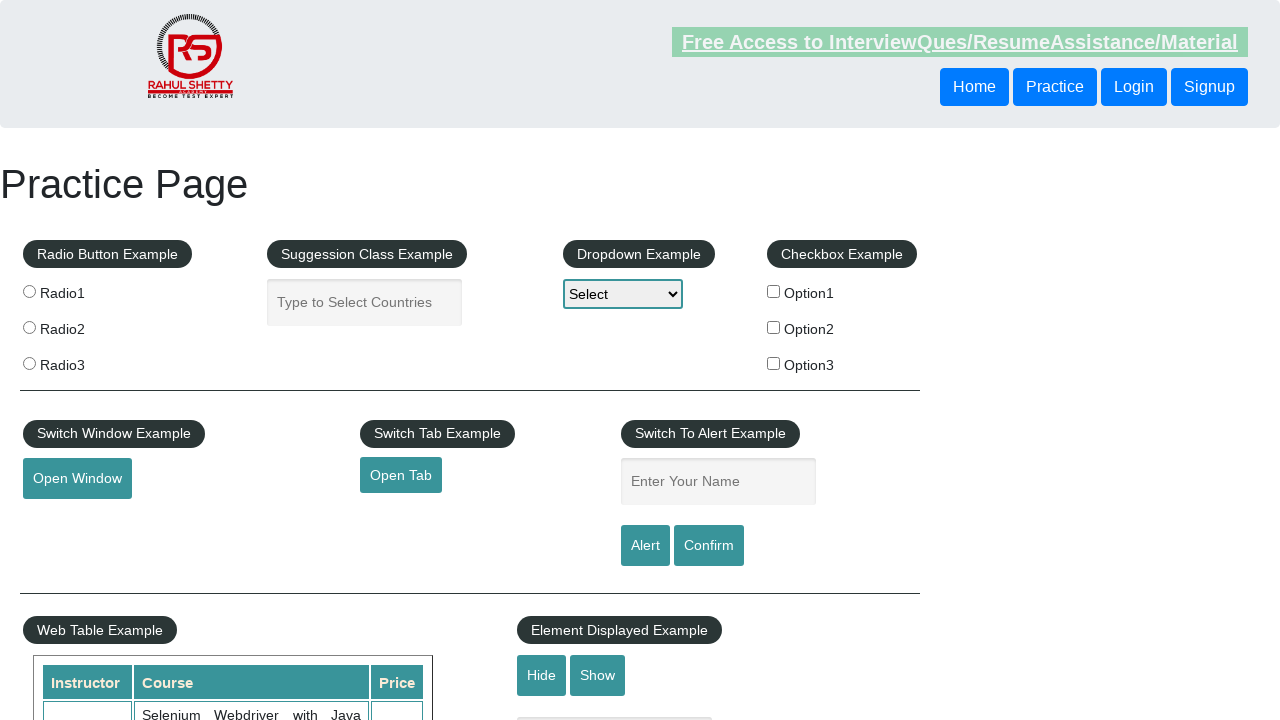

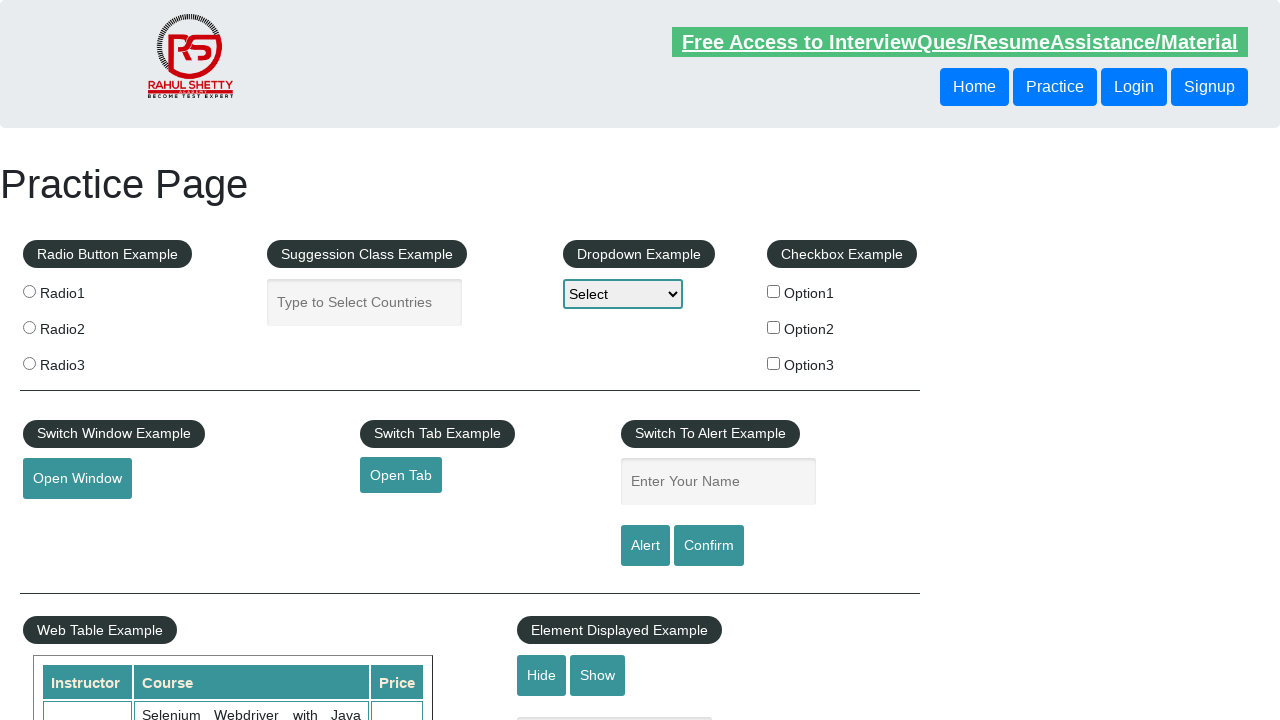